Tests that navigation links do not return 404 errors by clicking through the first 5 internal links

Starting URL: https://wedding-website-sepia-ten.vercel.app

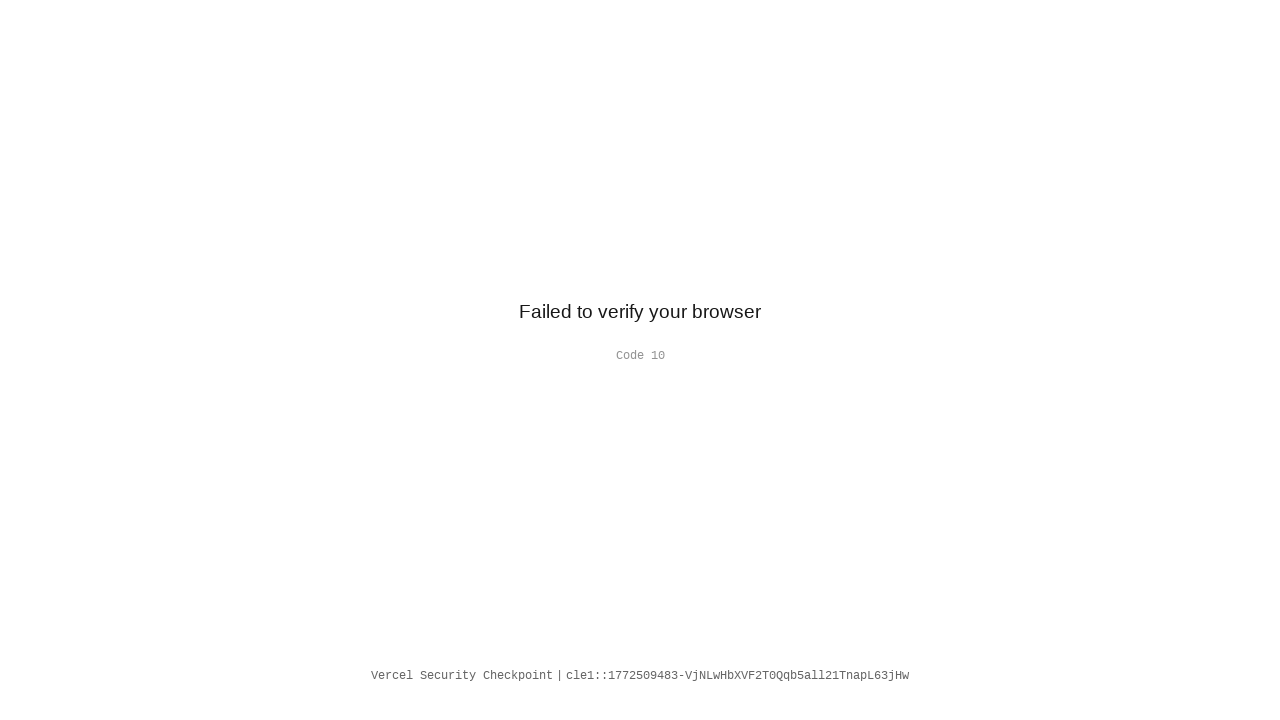

Navigated to wedding website homepage
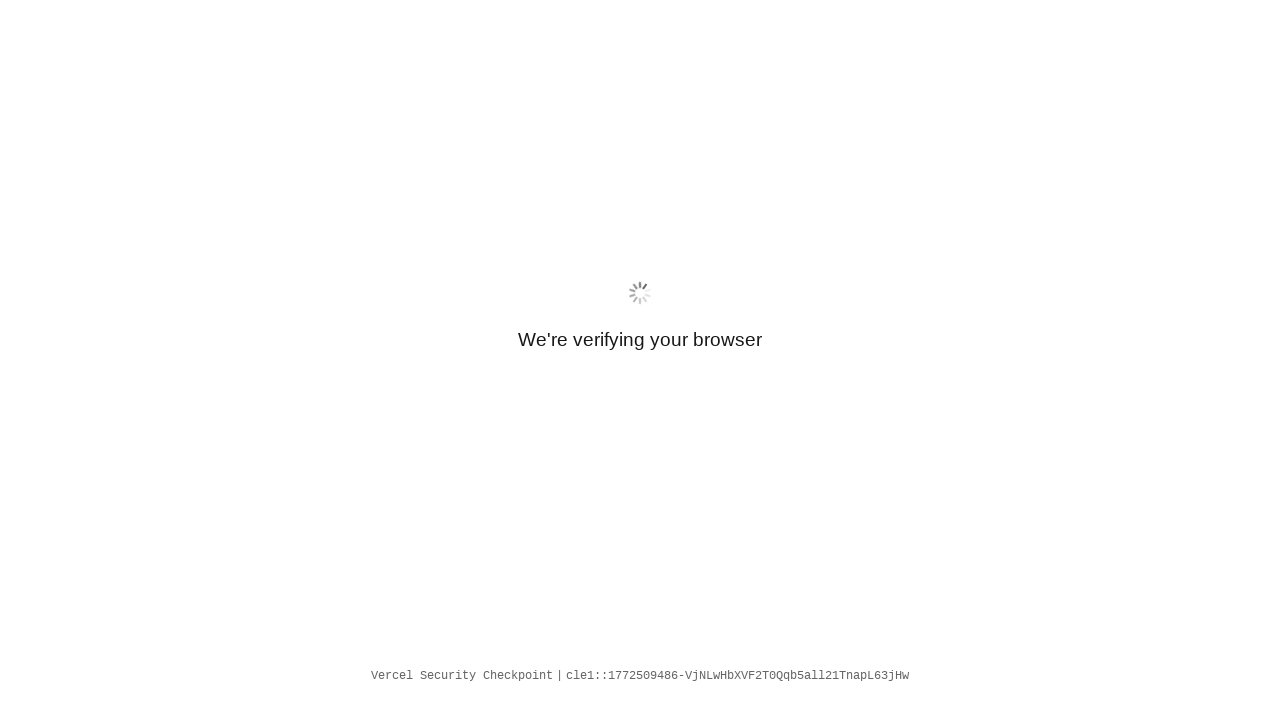

Retrieved all navigation links from nav and header elements
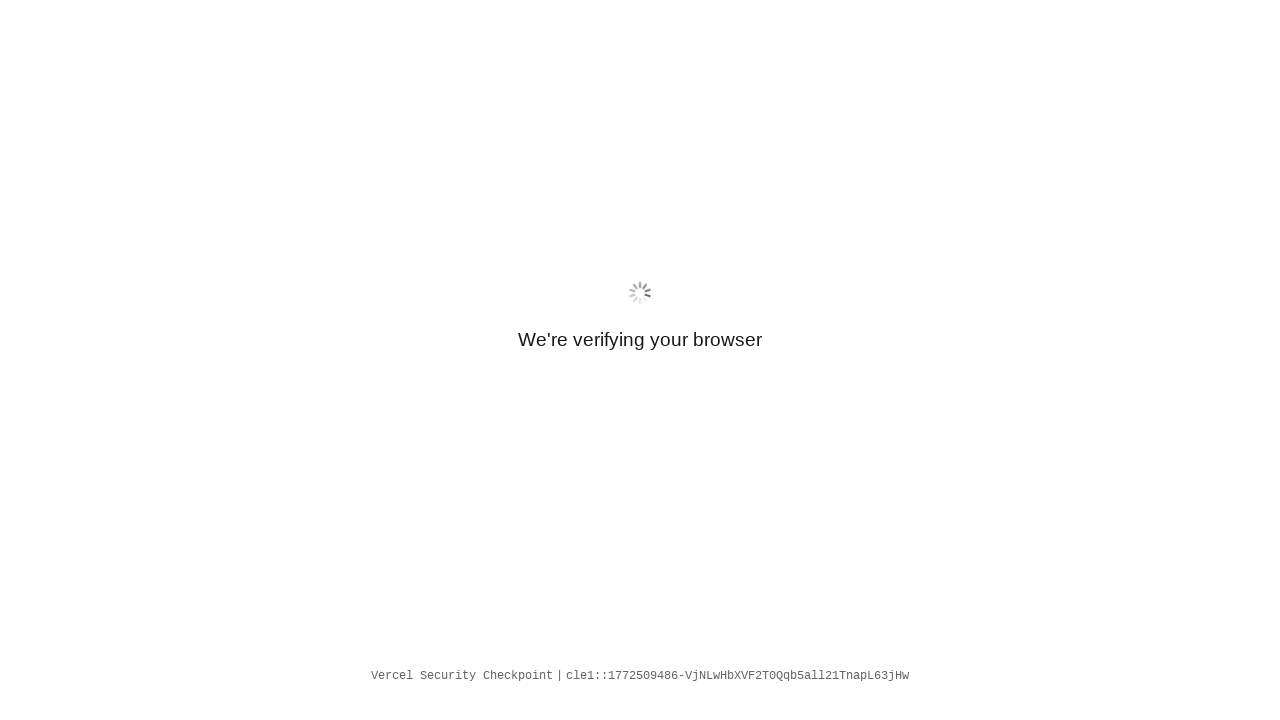

Selected first 5 navigation links to test
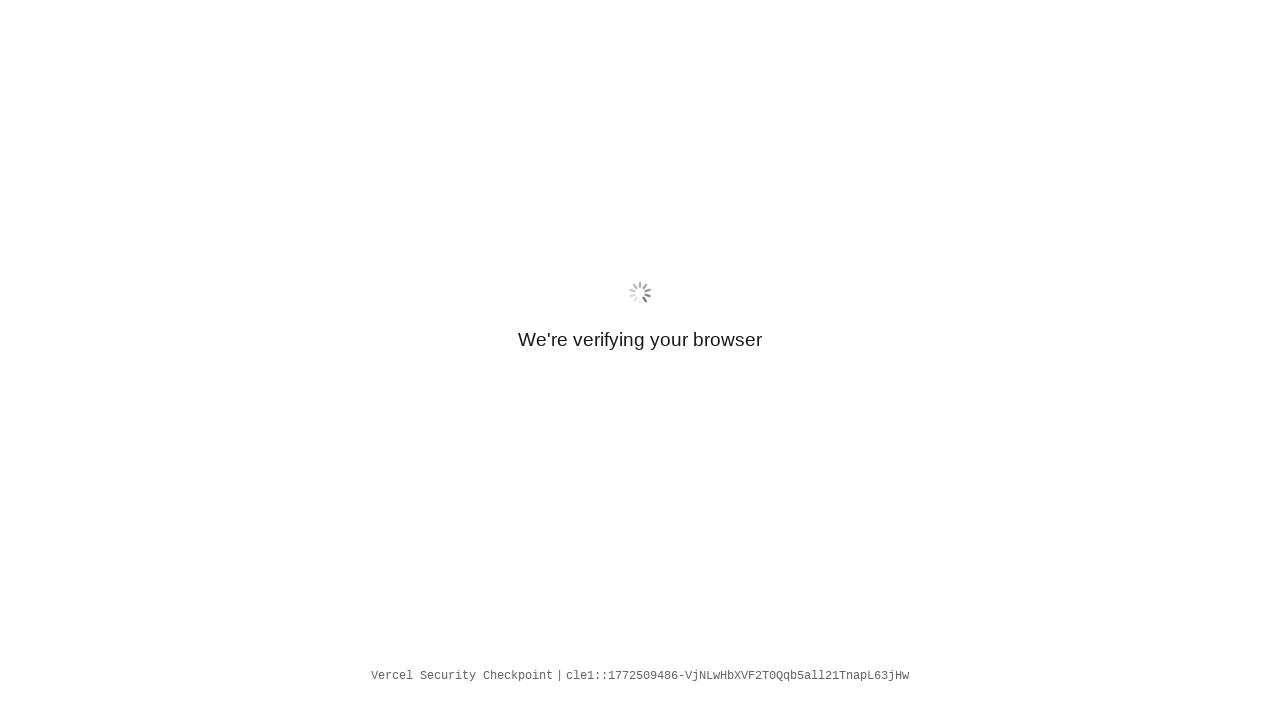

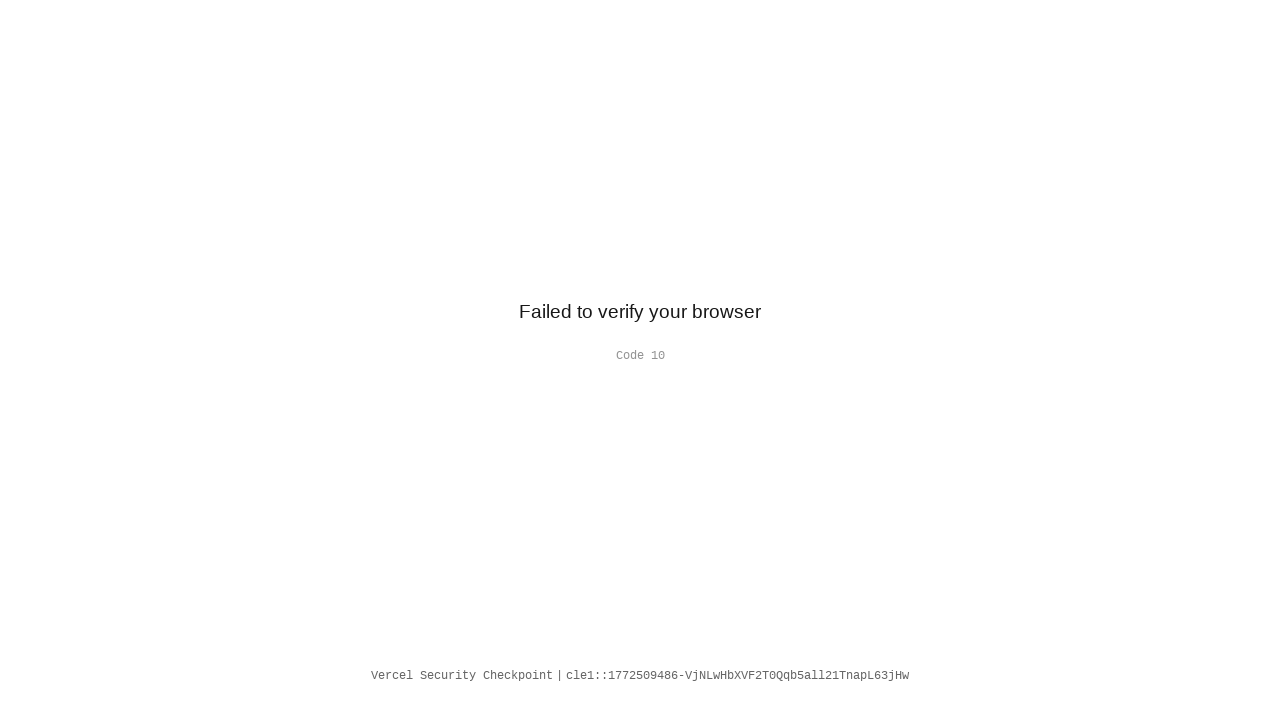